Tests the WP.pl homepage by searching for elements containing the word "Sport" and verifying at least one exists

Starting URL: http://www.wp.pl

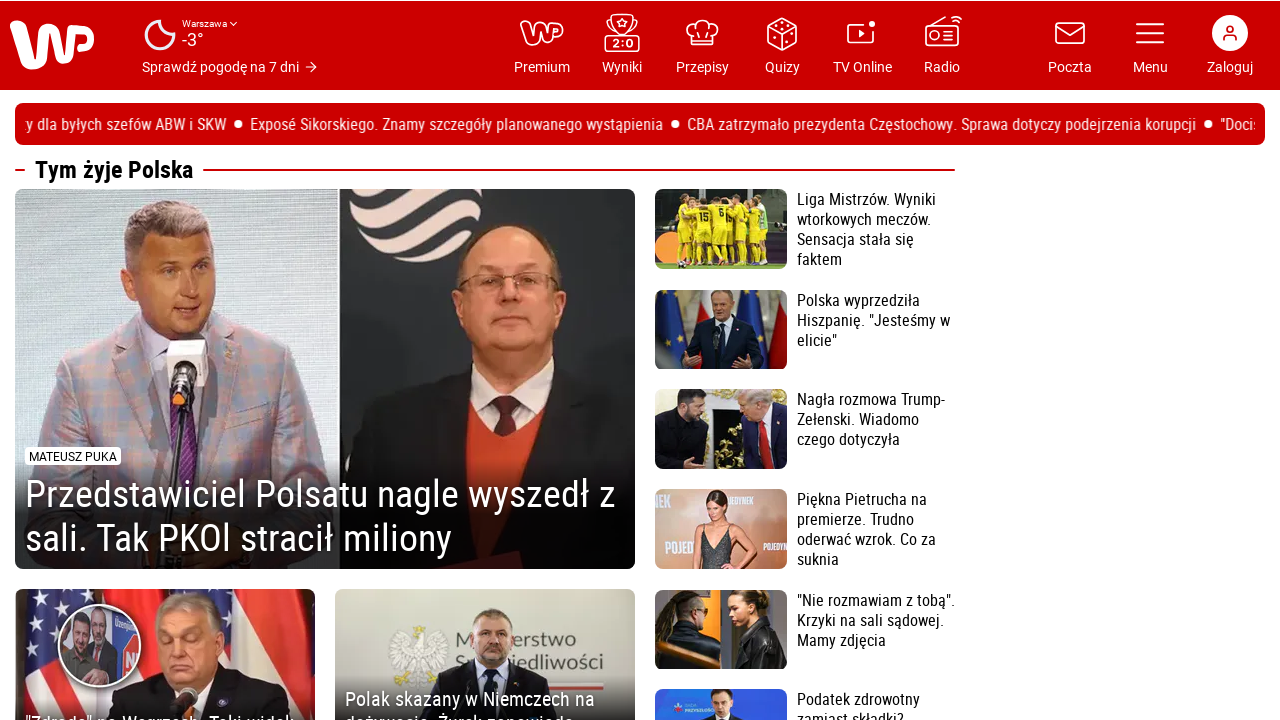

Located all div elements containing the word 'Sport'
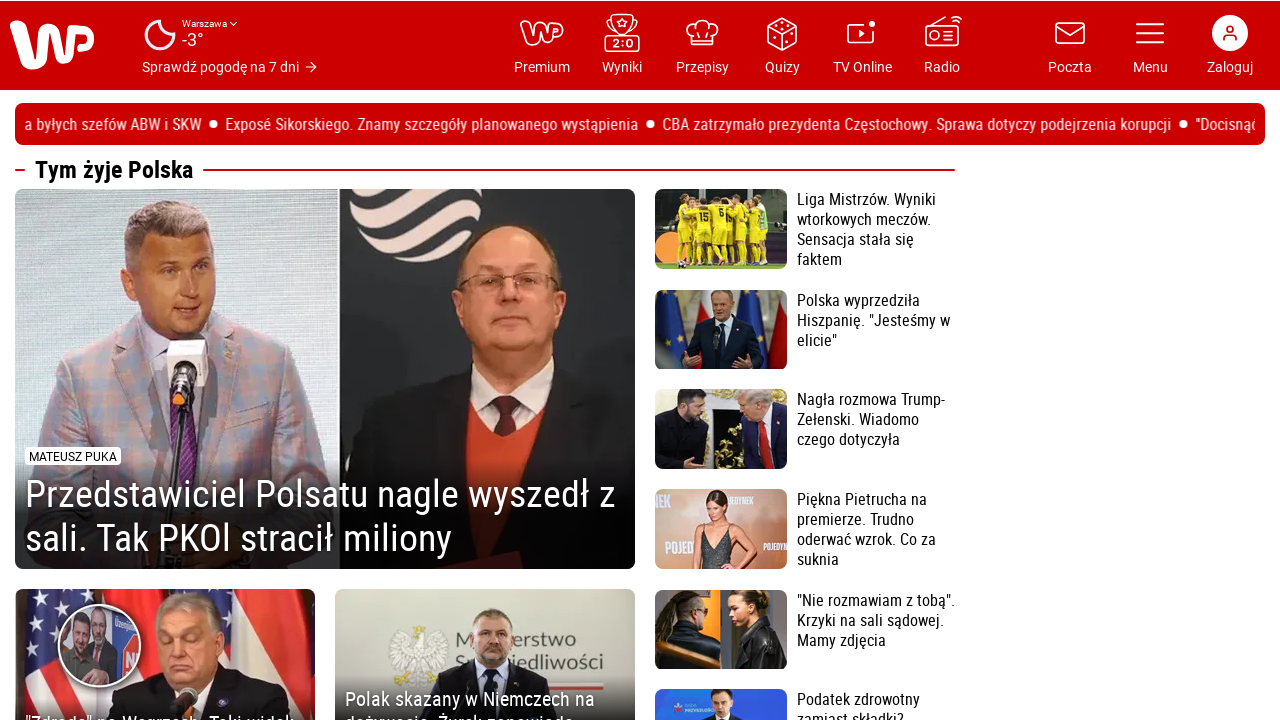

Verified that at least 1 element with 'Sport' was found (17 total)
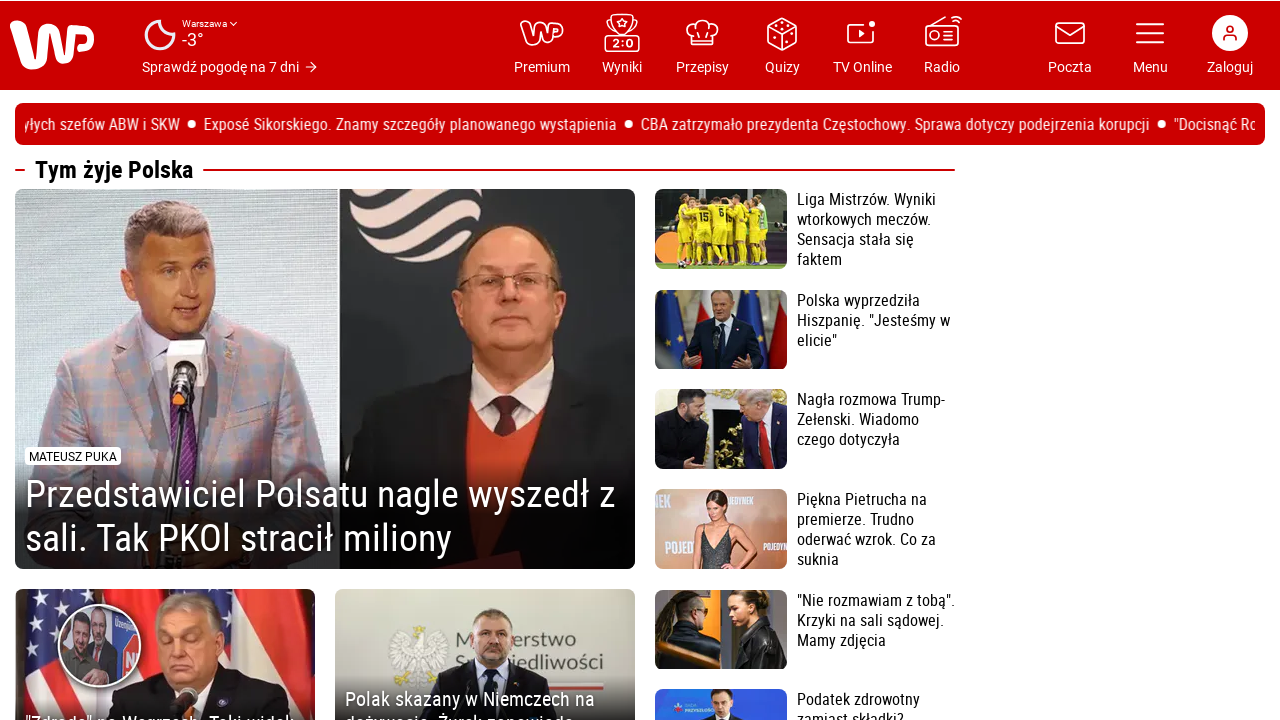

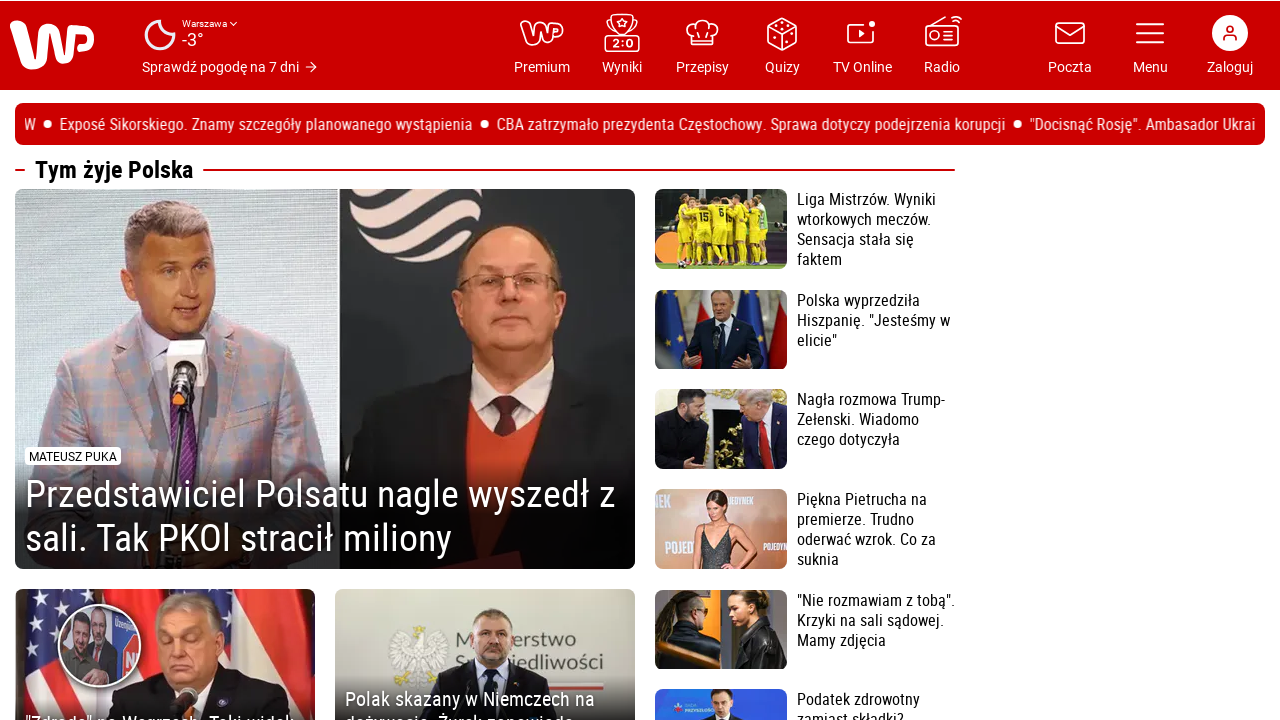